Tests JavaScript prompt dialog by clicking the prompt button, entering text but dismissing it to verify "null" appears in result

Starting URL: https://the-internet.herokuapp.com/javascript_alerts

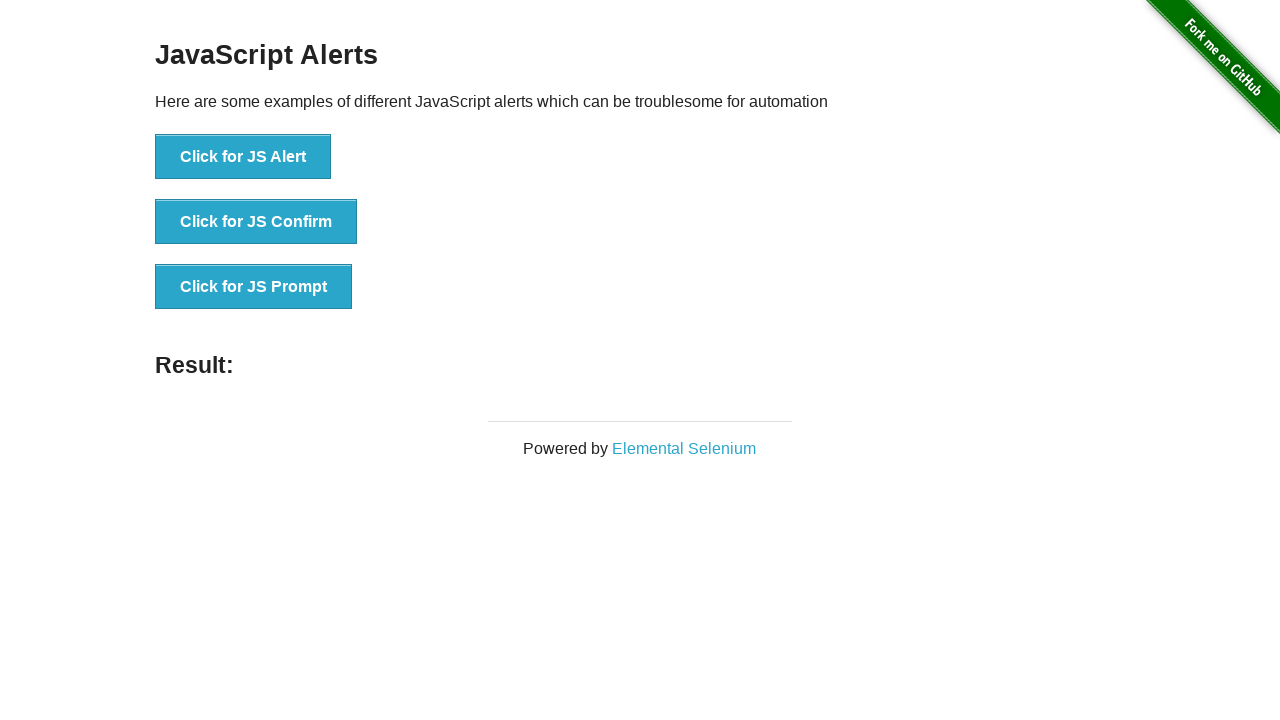

Set up dialog handler to dismiss prompts
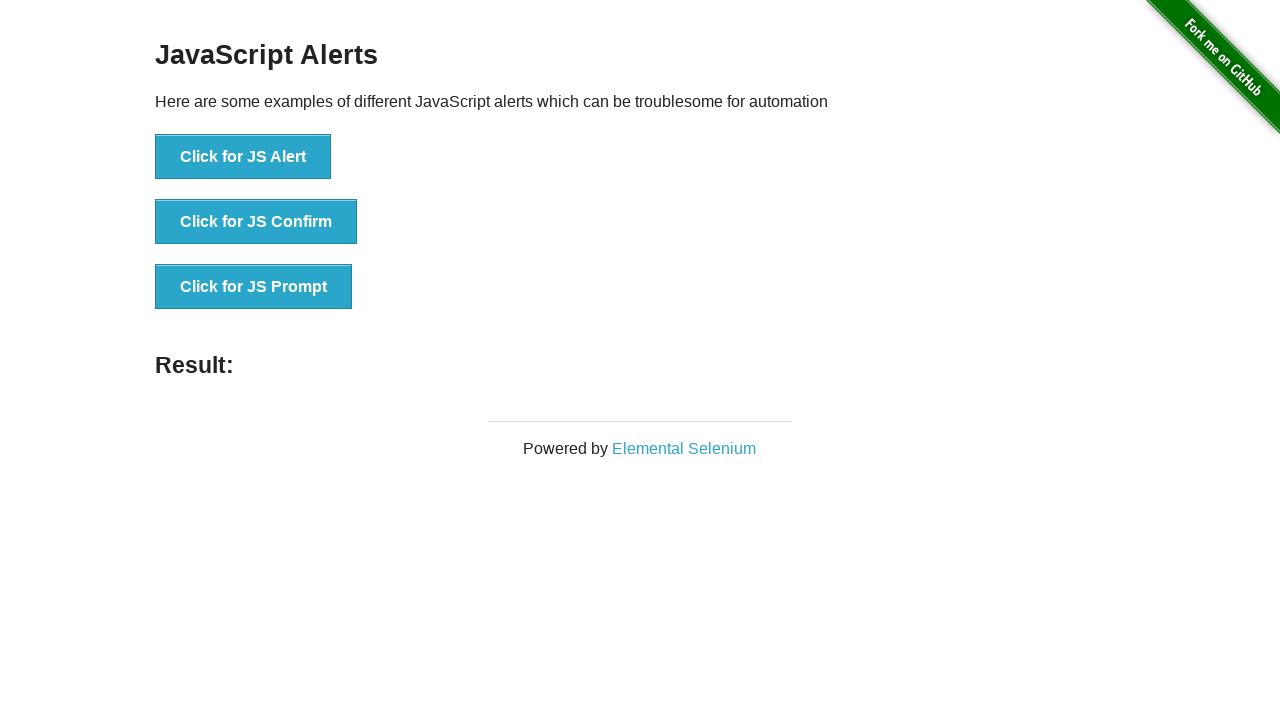

Clicked the JavaScript prompt button at (254, 287) on #content > div > ul > li:nth-child(3) > button
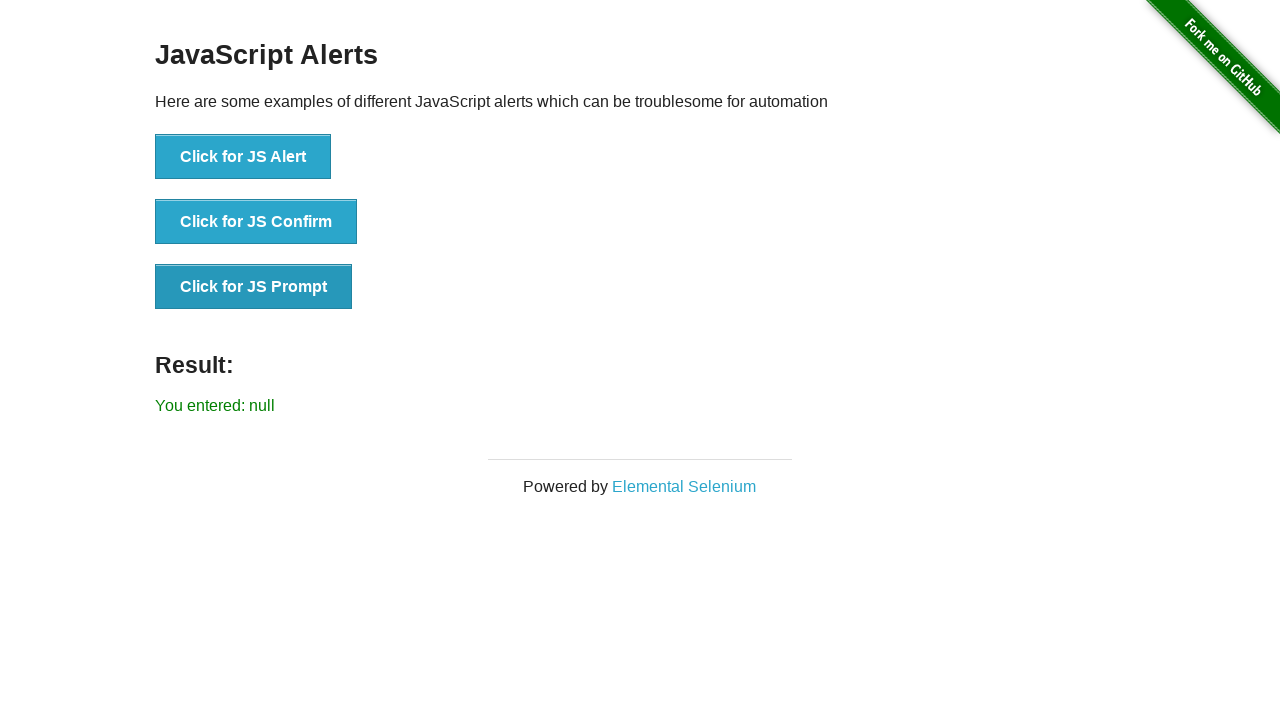

Prompt was dismissed and result text appeared showing 'null'
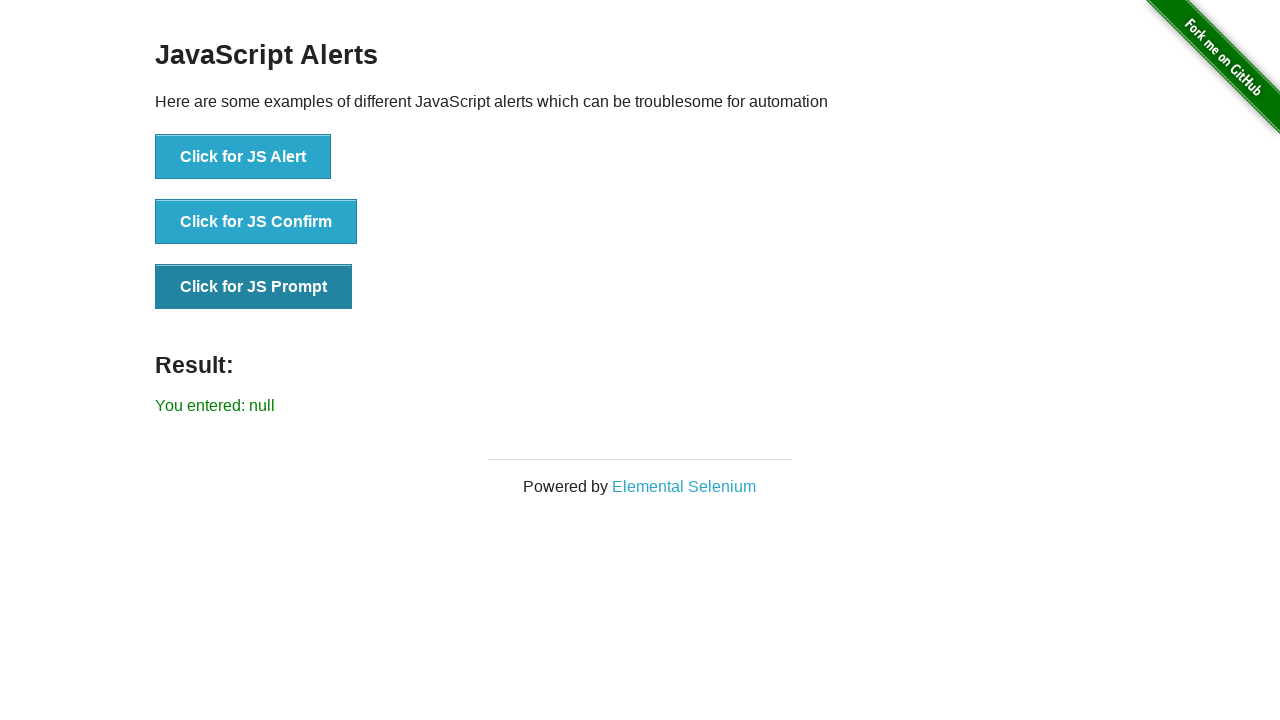

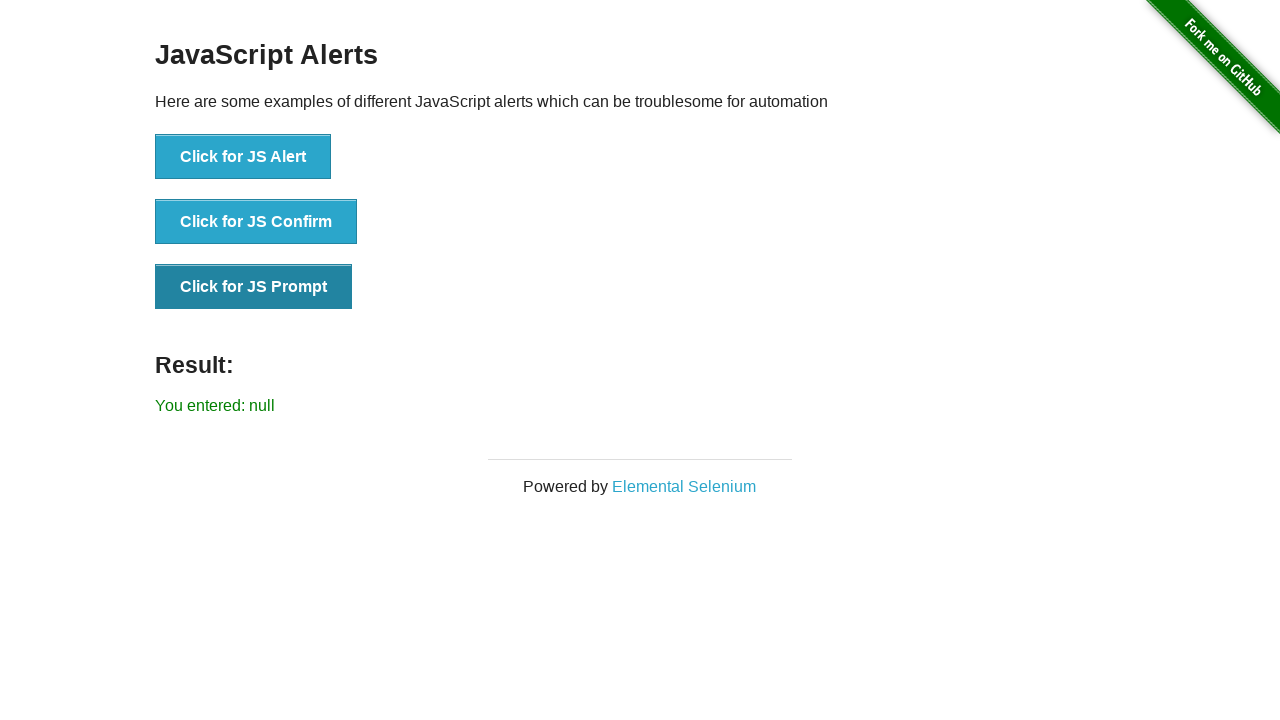